Navigates to the Calley Pro Features page and waits for it to load completely. The original test captured a full-page screenshot for visual verification.

Starting URL: https://www.getcalley.com/calley-pro-features/

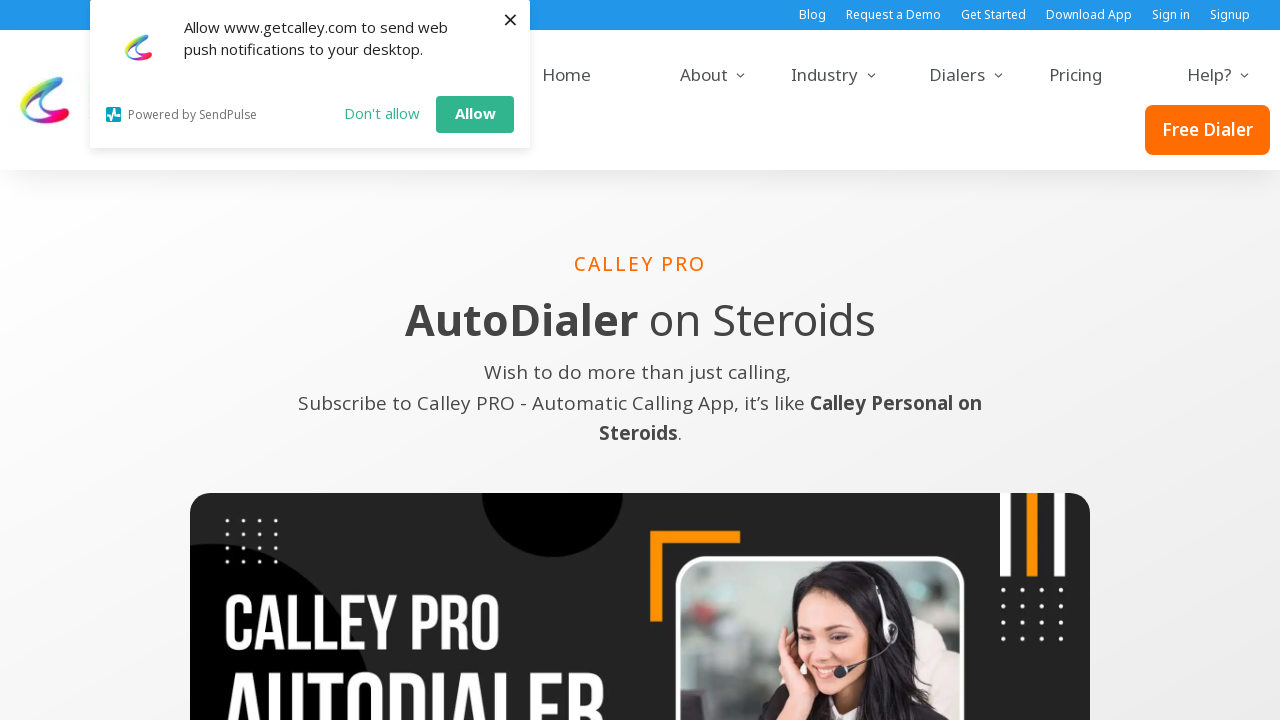

Set viewport to mobile dimensions (375x667)
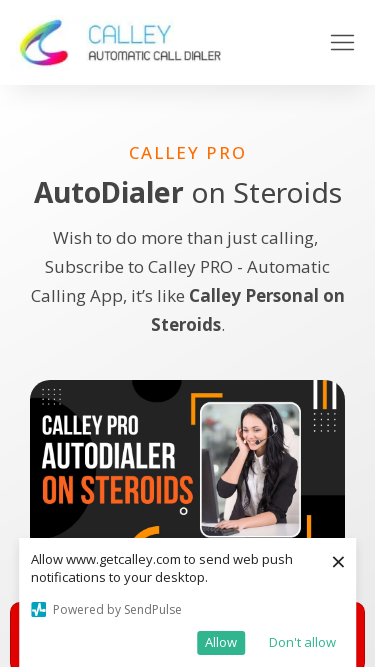

Waited for page to reach networkidle state
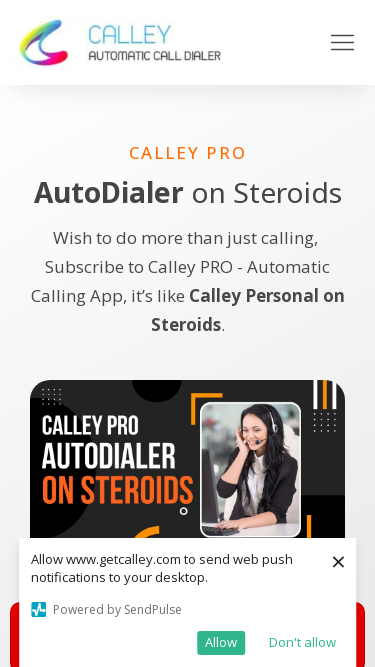

Verified body element is present on Calley Pro Features page
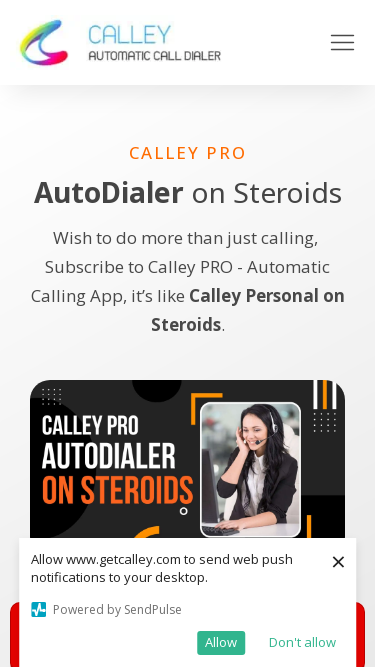

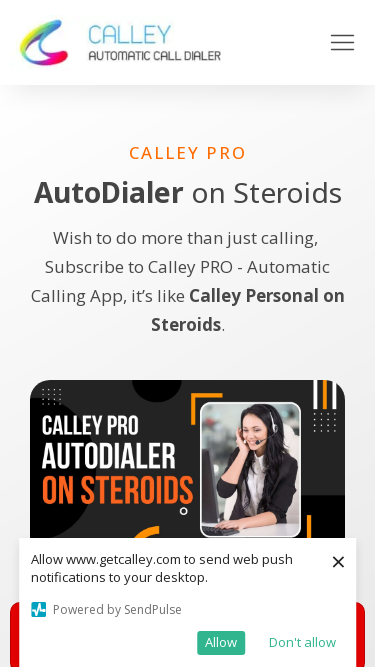